Tests infinite scroll functionality by scrolling down the page by 500 pixels

Starting URL: https://the-internet.herokuapp.com/infinite_scroll

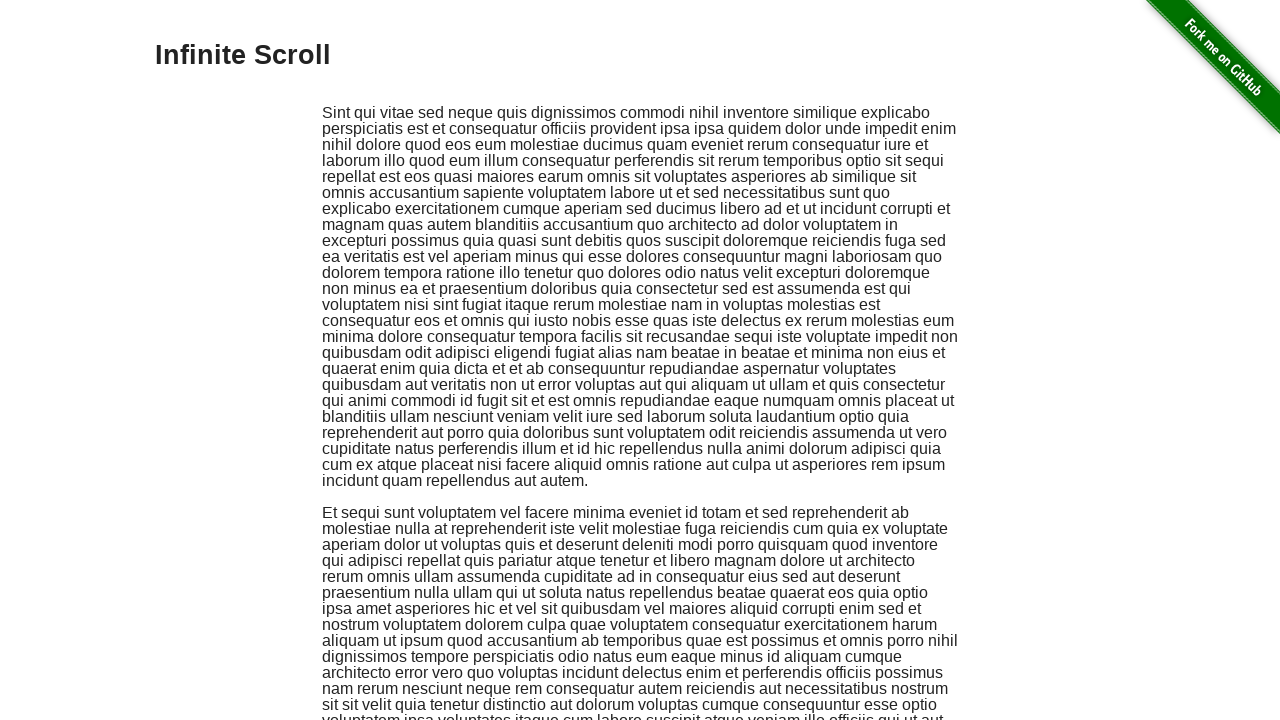

Scrolled down the page by 500 pixels to test infinite scroll functionality
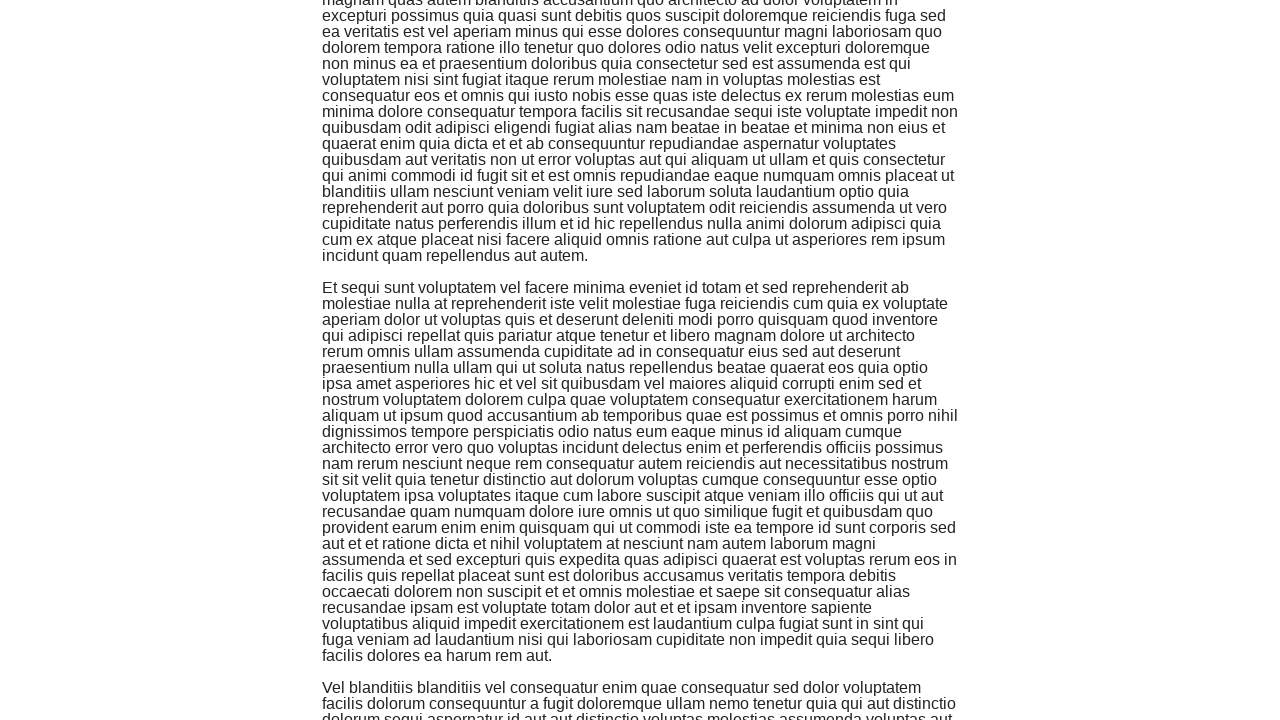

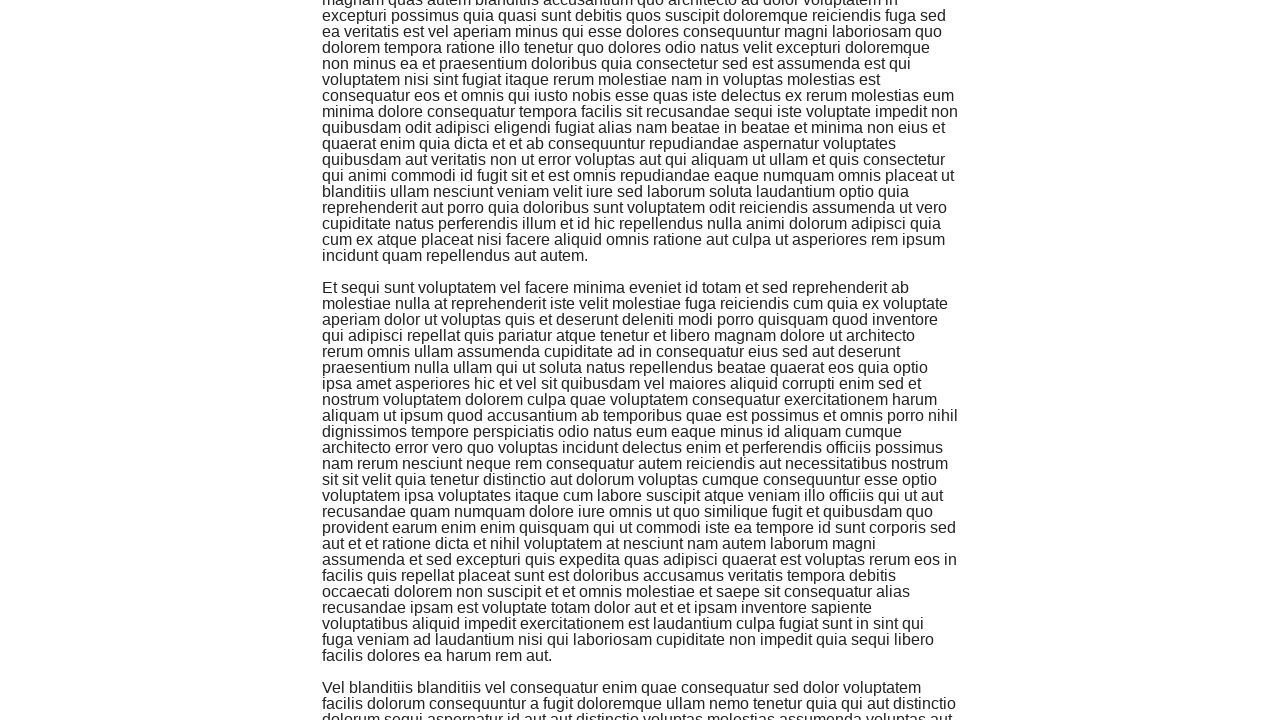